Tests checkbox interaction by clicking on checkboxes multiple times

Starting URL: https://the-internet.herokuapp.com

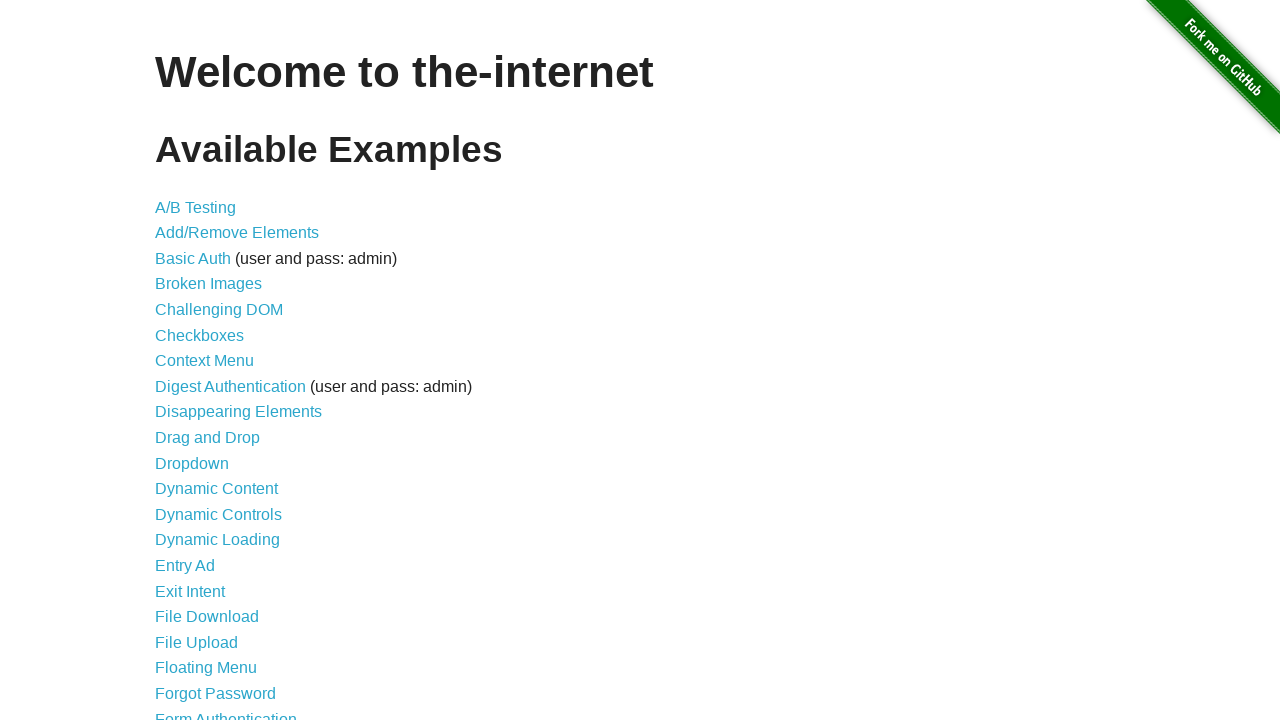

Clicked on Checkboxes link at (200, 335) on internal:role=link[name="Checkboxes"i]
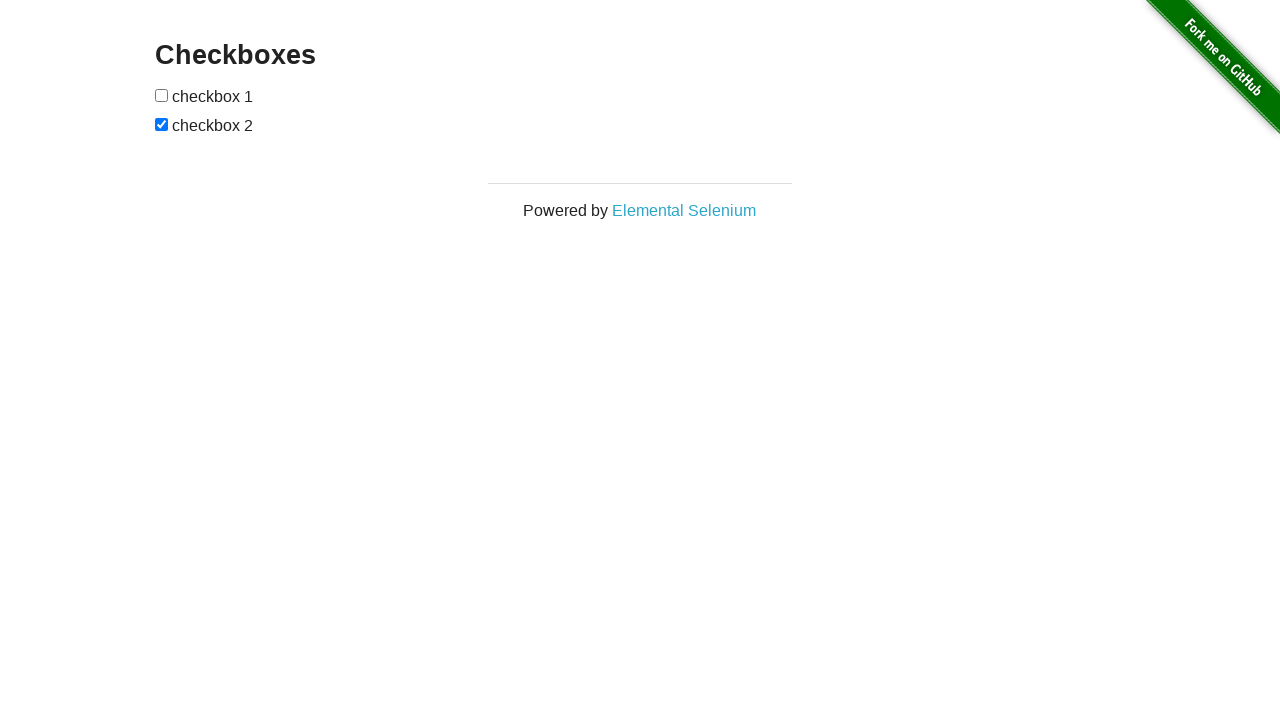

Clicked the first checkbox to check it at (162, 95) on #checkboxes input >> nth=0
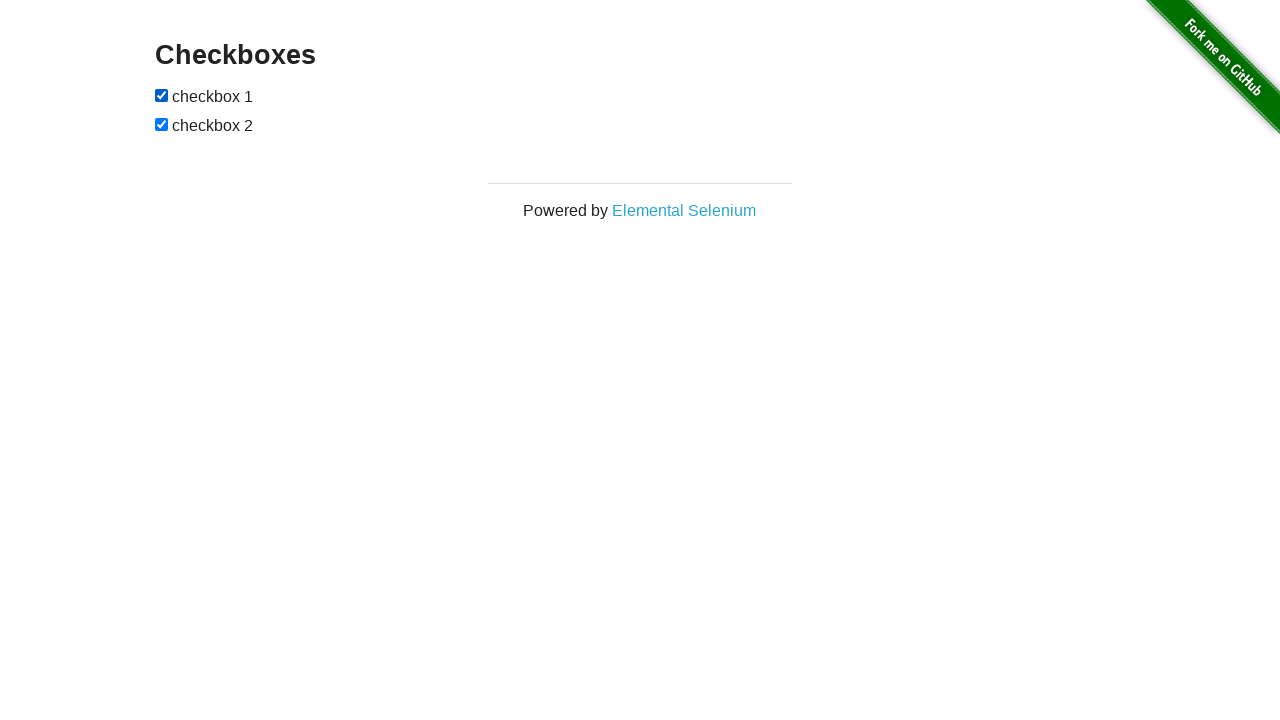

Clicked the first checkbox again to uncheck it at (162, 95) on #checkboxes input >> nth=0
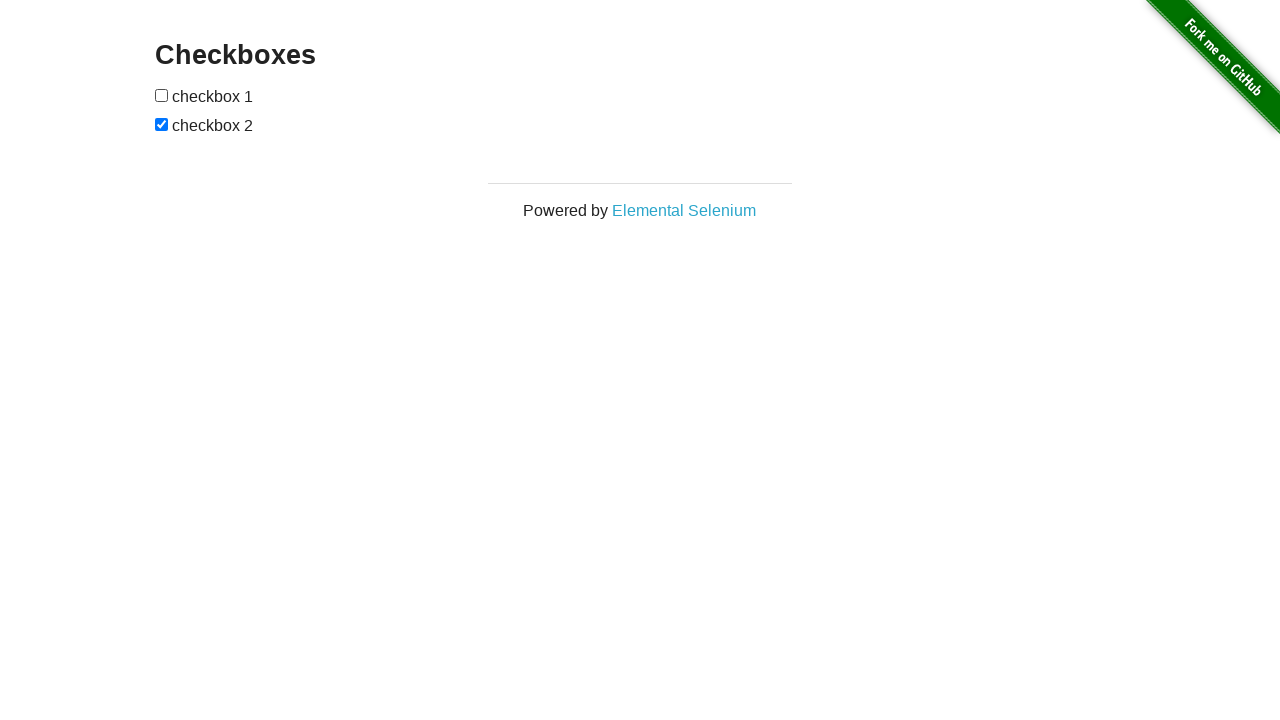

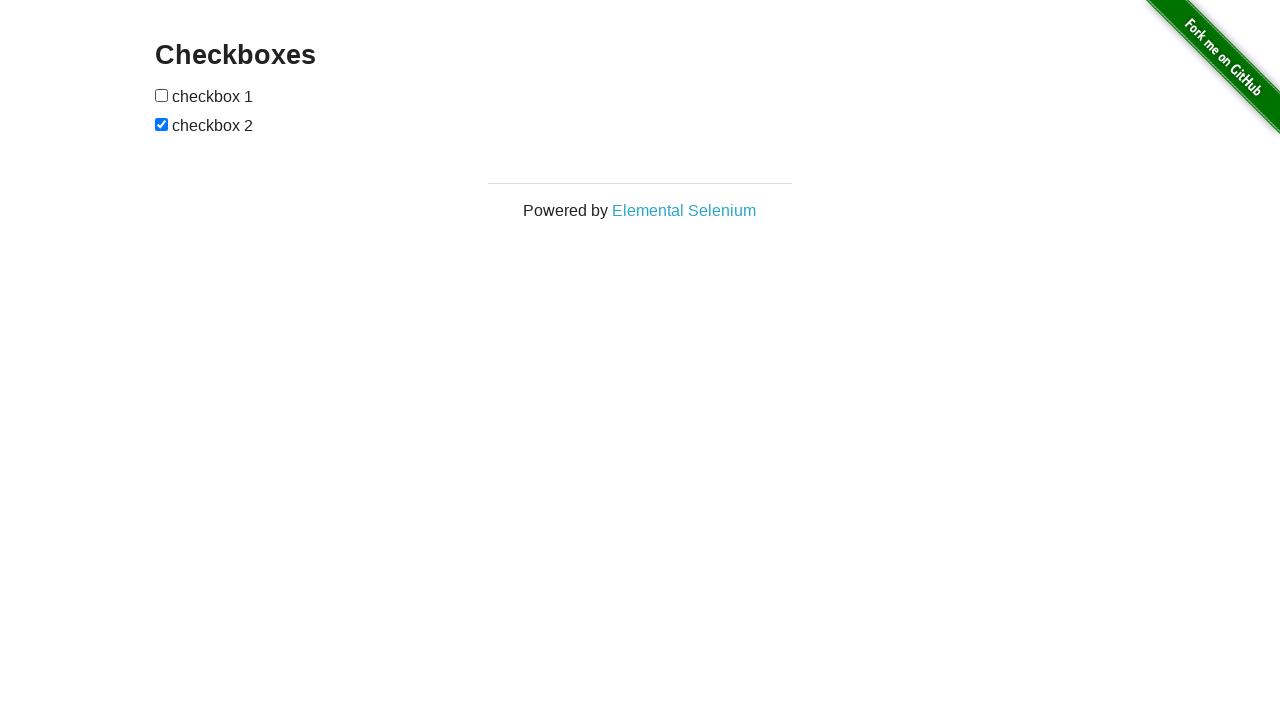